Tests multi-window handling by clicking an "Open" link that opens a new window, then switches browser context to the newly opened window and maximizes it.

Starting URL: http://omayo.blogspot.com/

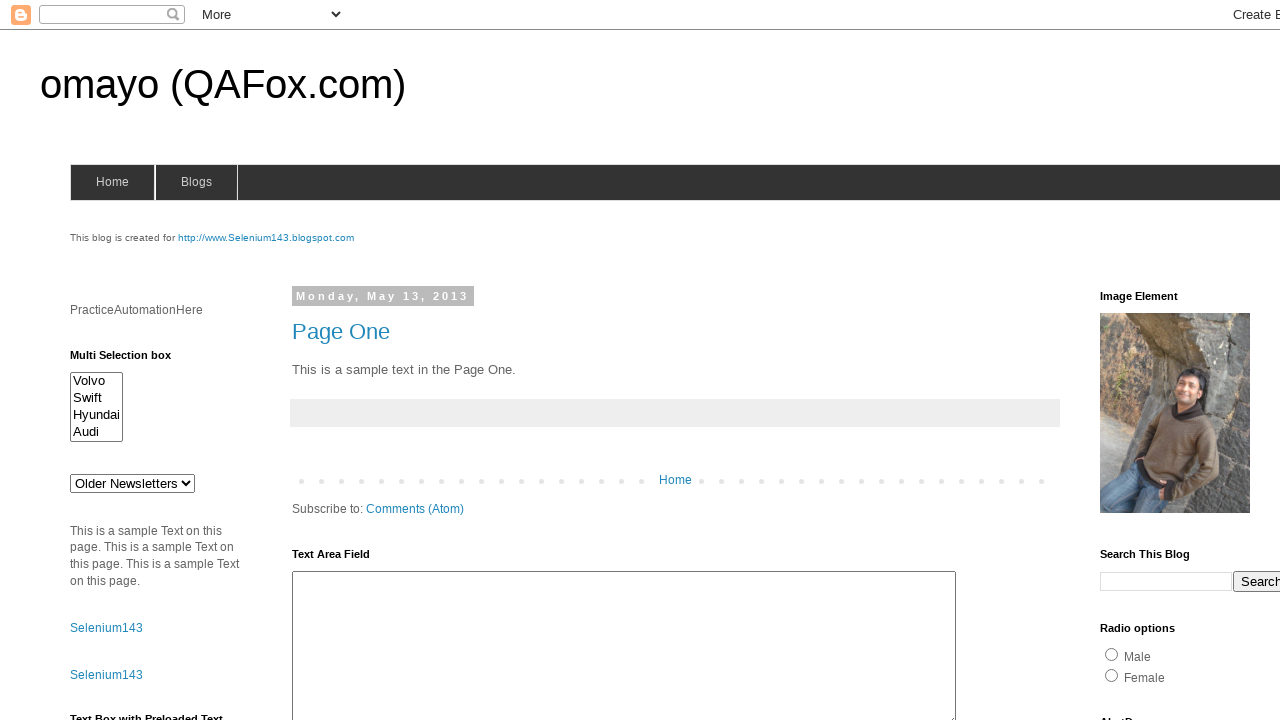

Clicked 'Open' link to open a new window at (132, 360) on xpath=//a[contains(text(),'Open')]
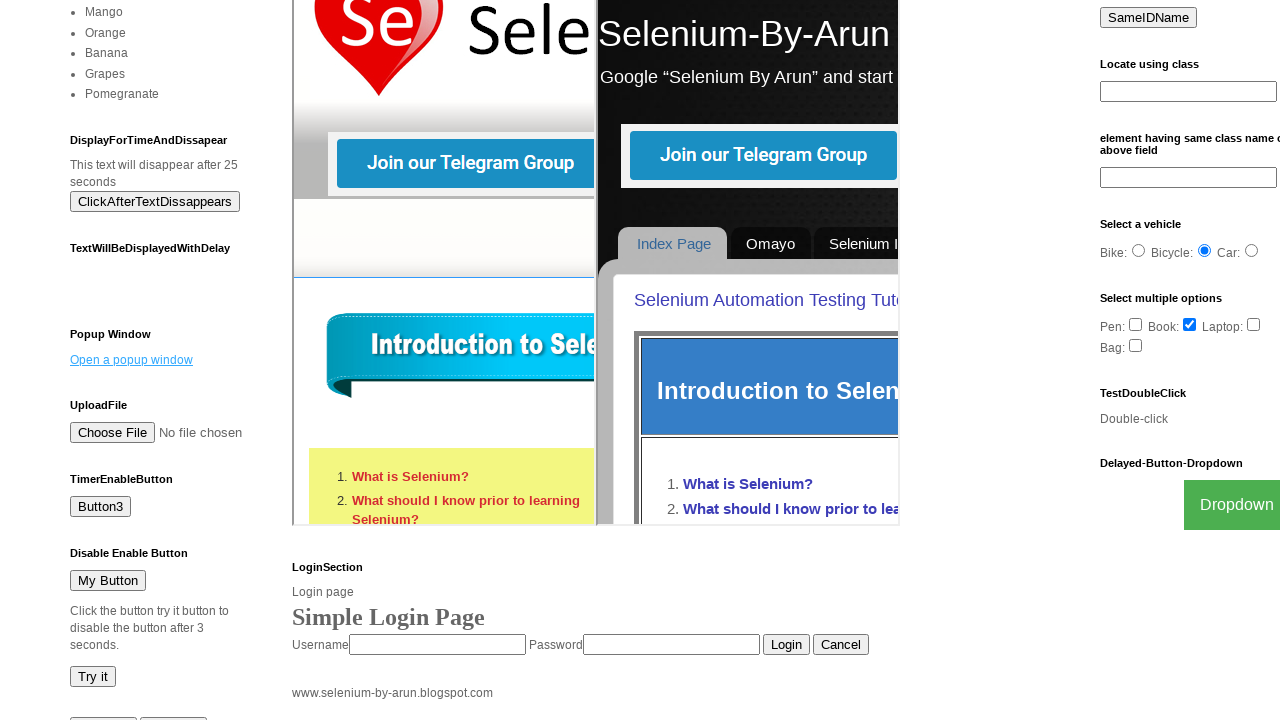

Retrieved the newly opened window/page
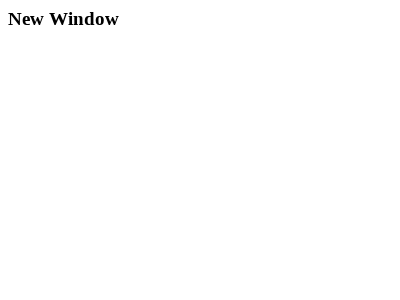

Waited for new page to load
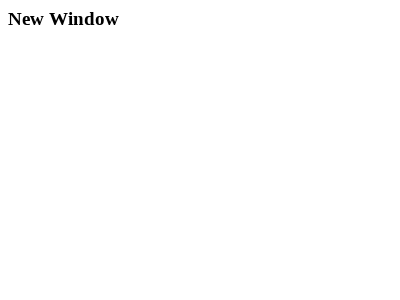

New window maximized and ready
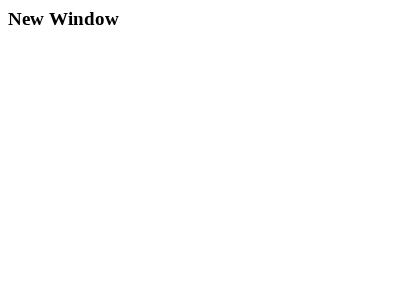

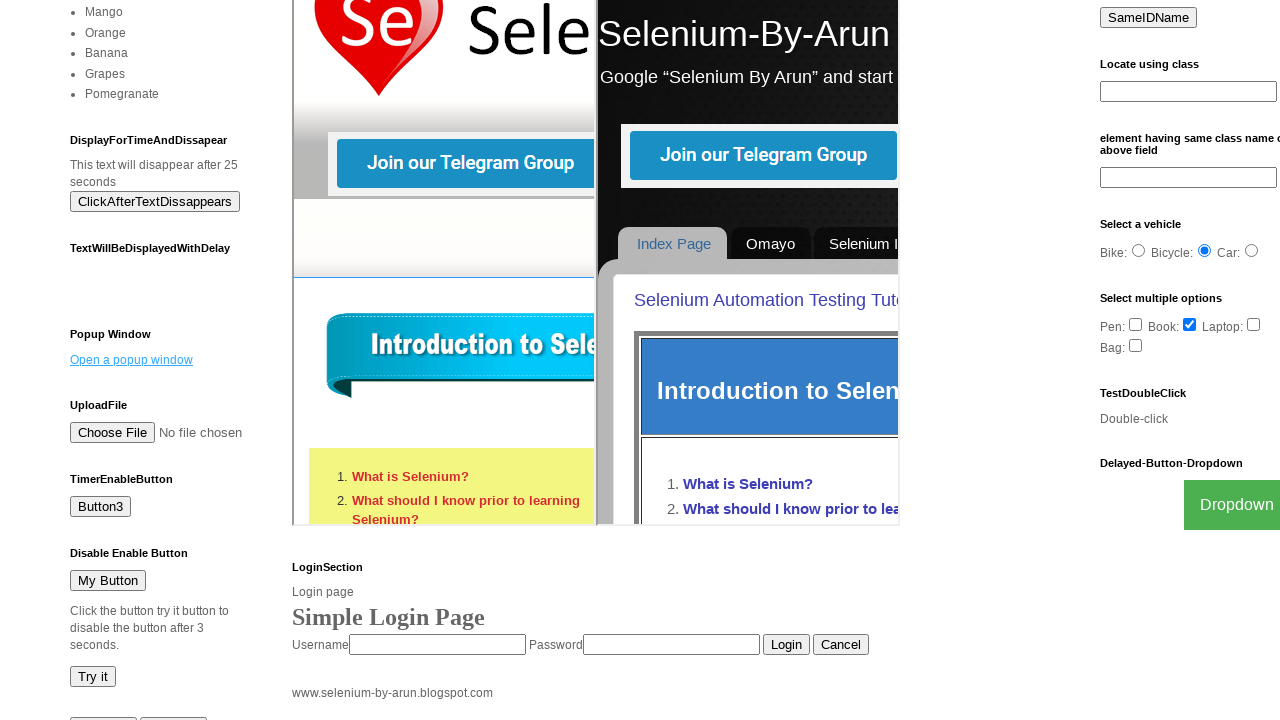